Tests that the Contact Us form shows a required field error when Email is left empty while all other fields are filled.

Starting URL: https://www.qubika.com

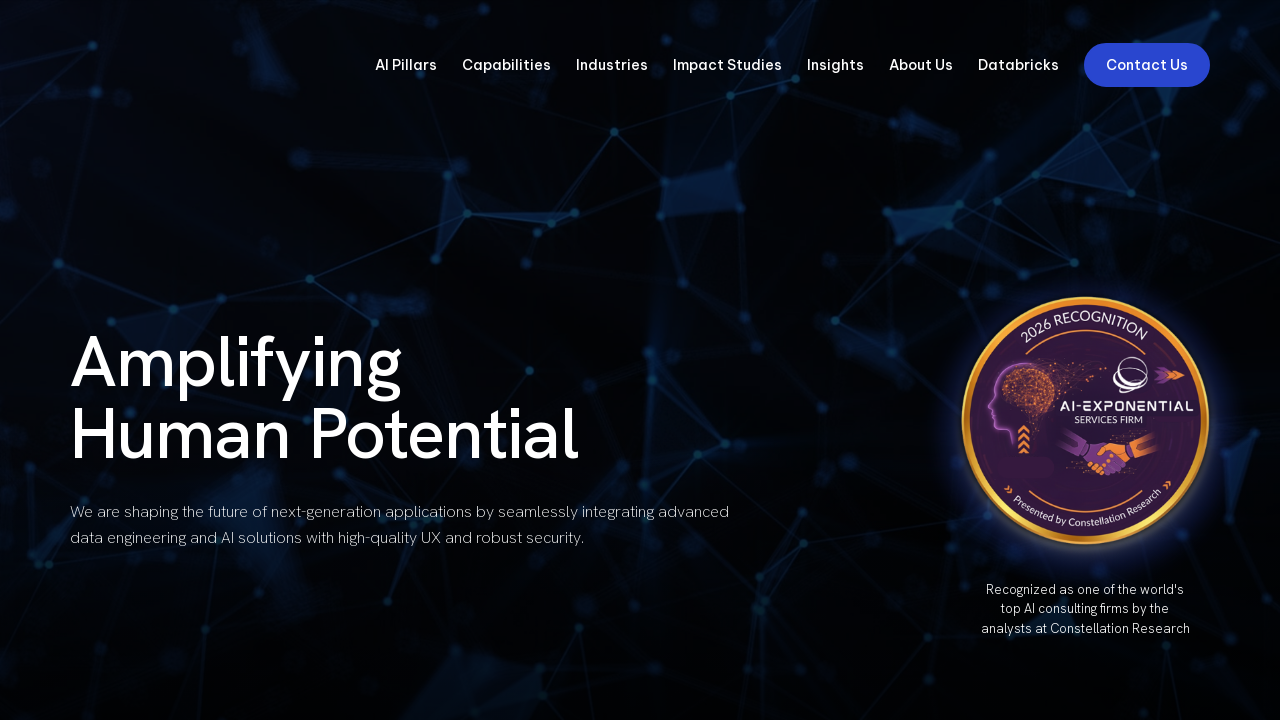

Navigated to https://www.qubika.com
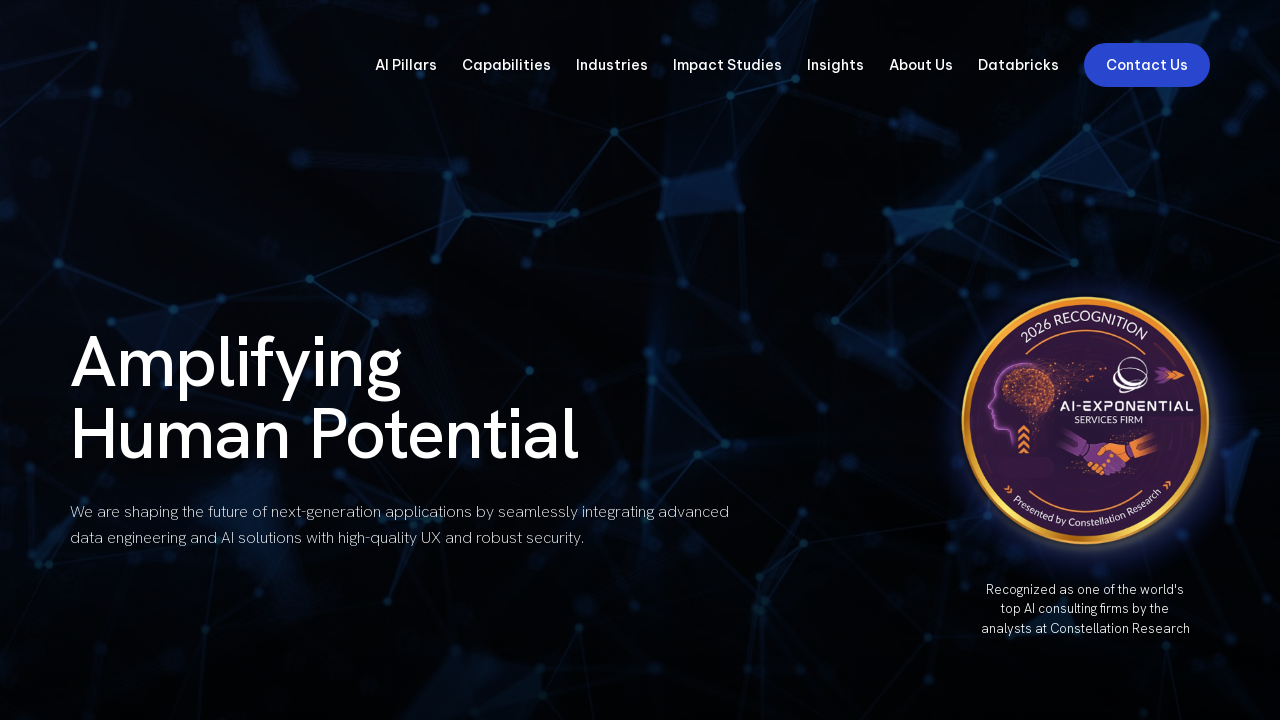

Clicked Contact Us link to open the form at (1147, 65) on text=Contact Us
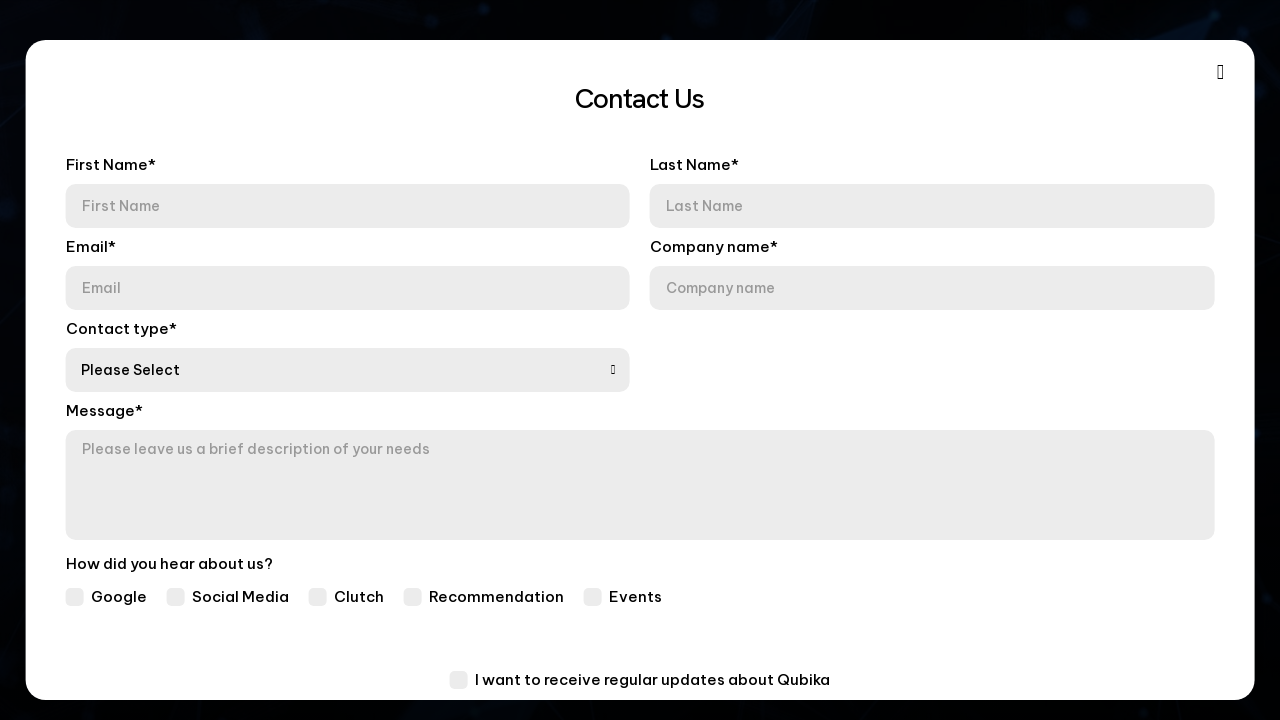

Contact form became visible
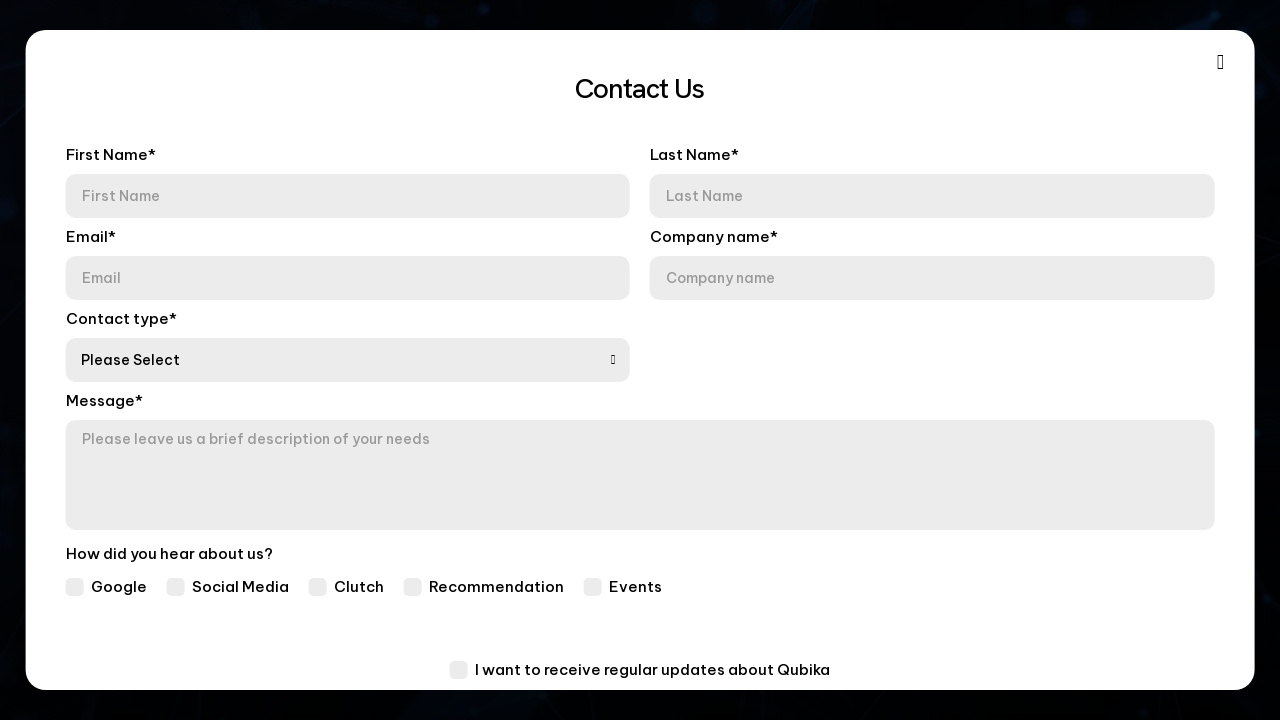

Filled First Name field with 'Test First Name' on input[name='firstname'], input[placeholder*='First'], #firstname
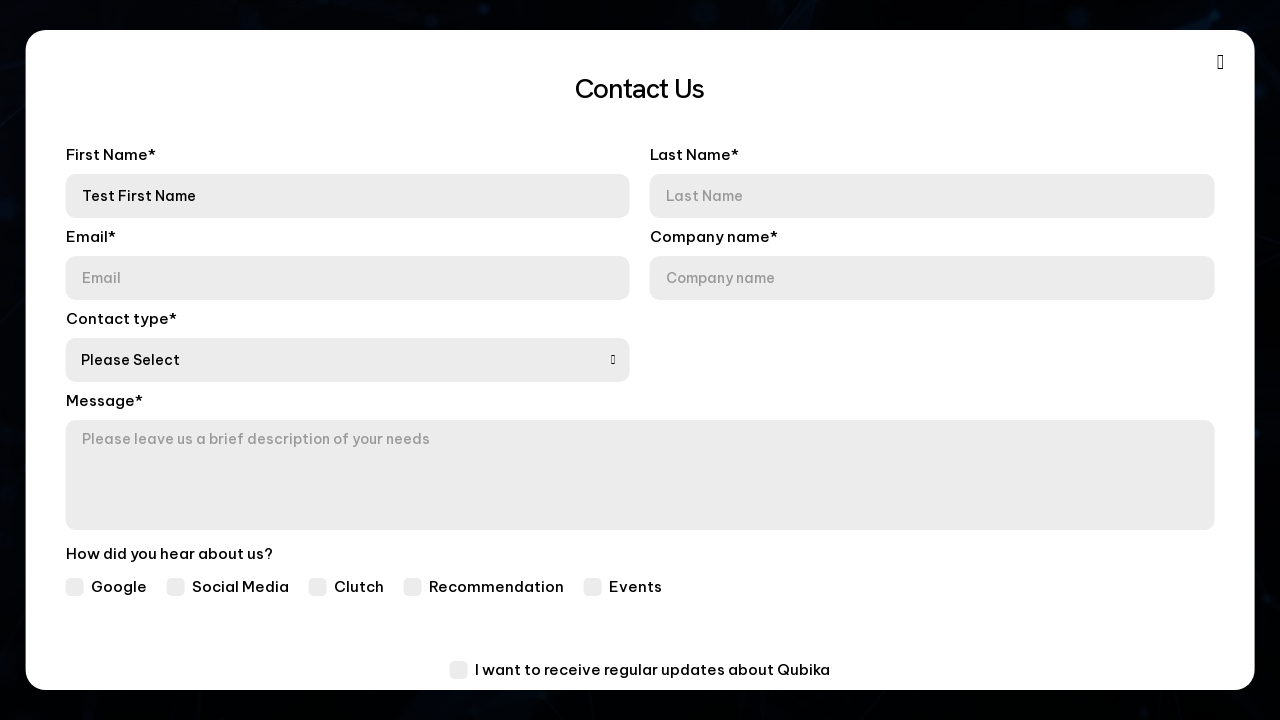

Filled Last Name field with 'Test Last Name' on input[name='lastname'], input[placeholder*='Last'], #lastname
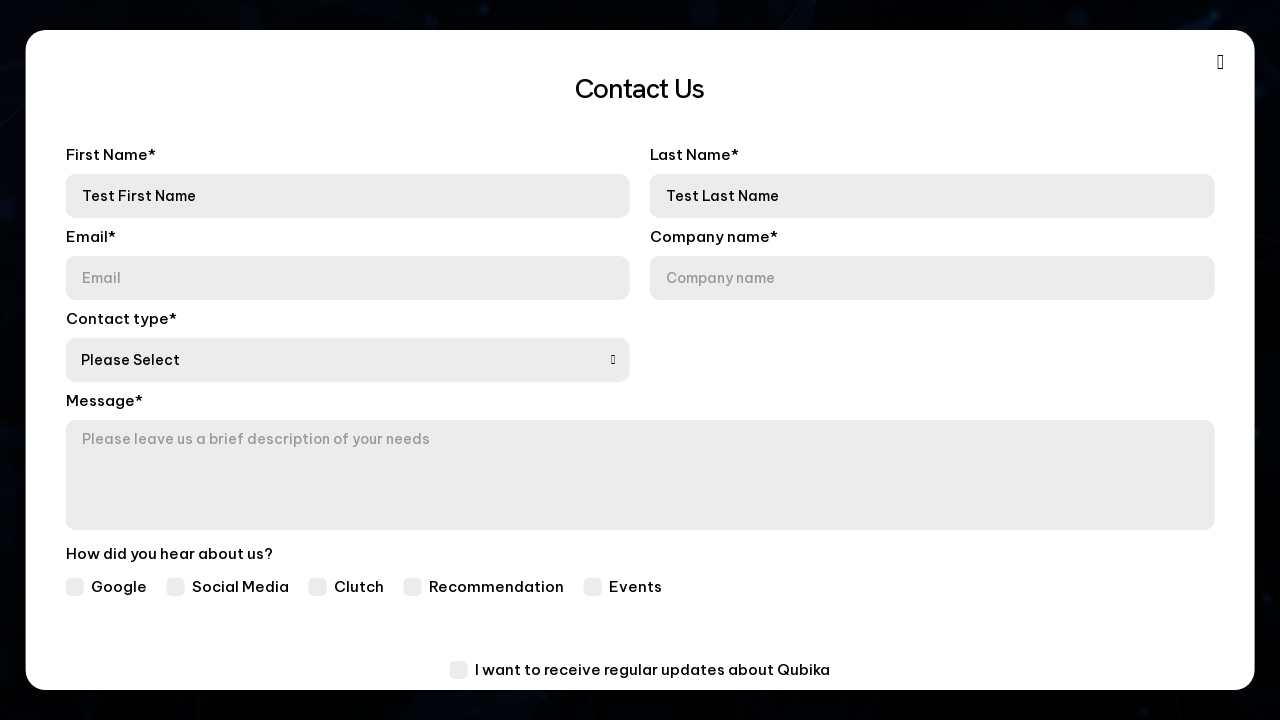

Filled Company field with 'Test Company' on input[name='company'], input[placeholder*='Company'], #company
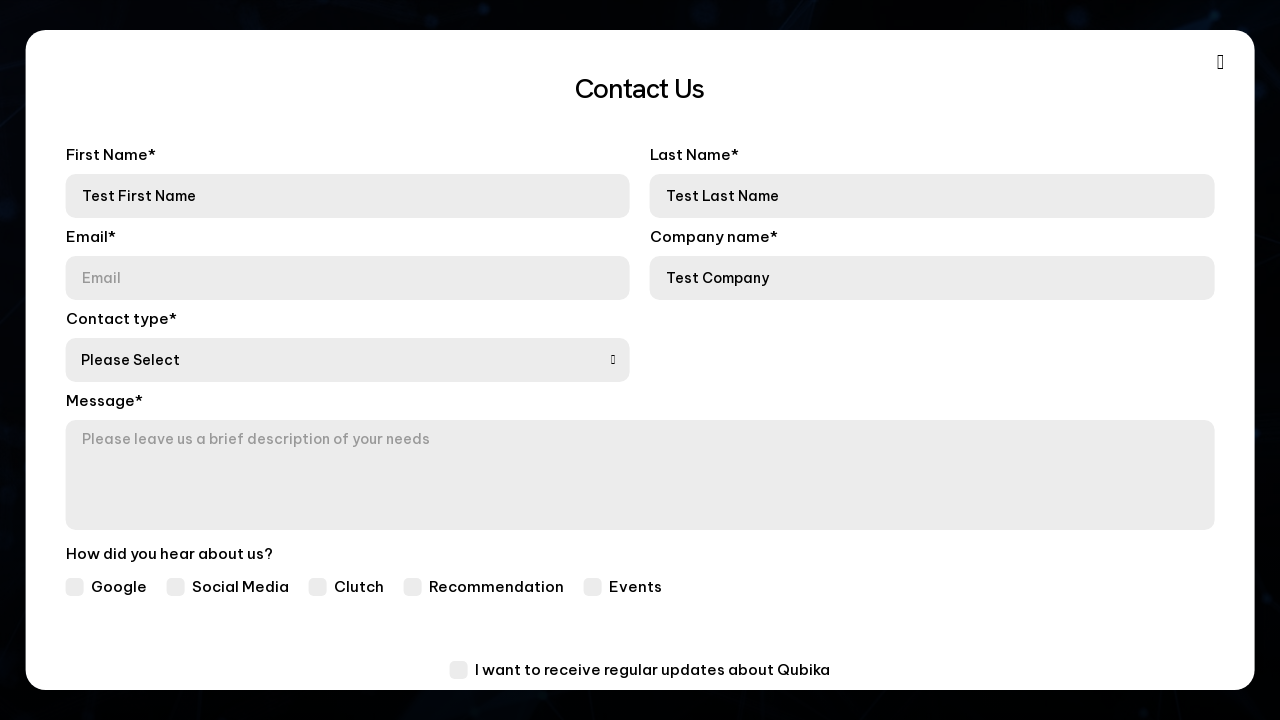

Selected 'Interested in Qubika services' from dropdown on select
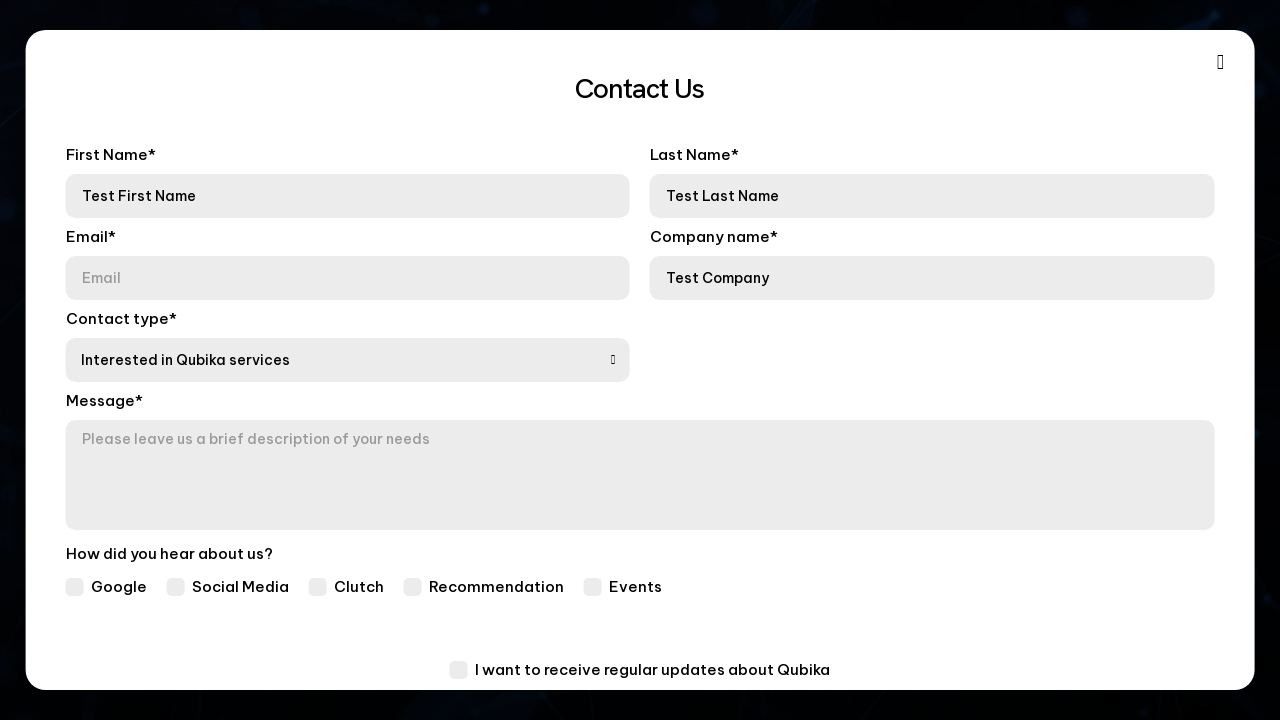

Filled Message field with test message on textarea[name='message'], textarea, #message
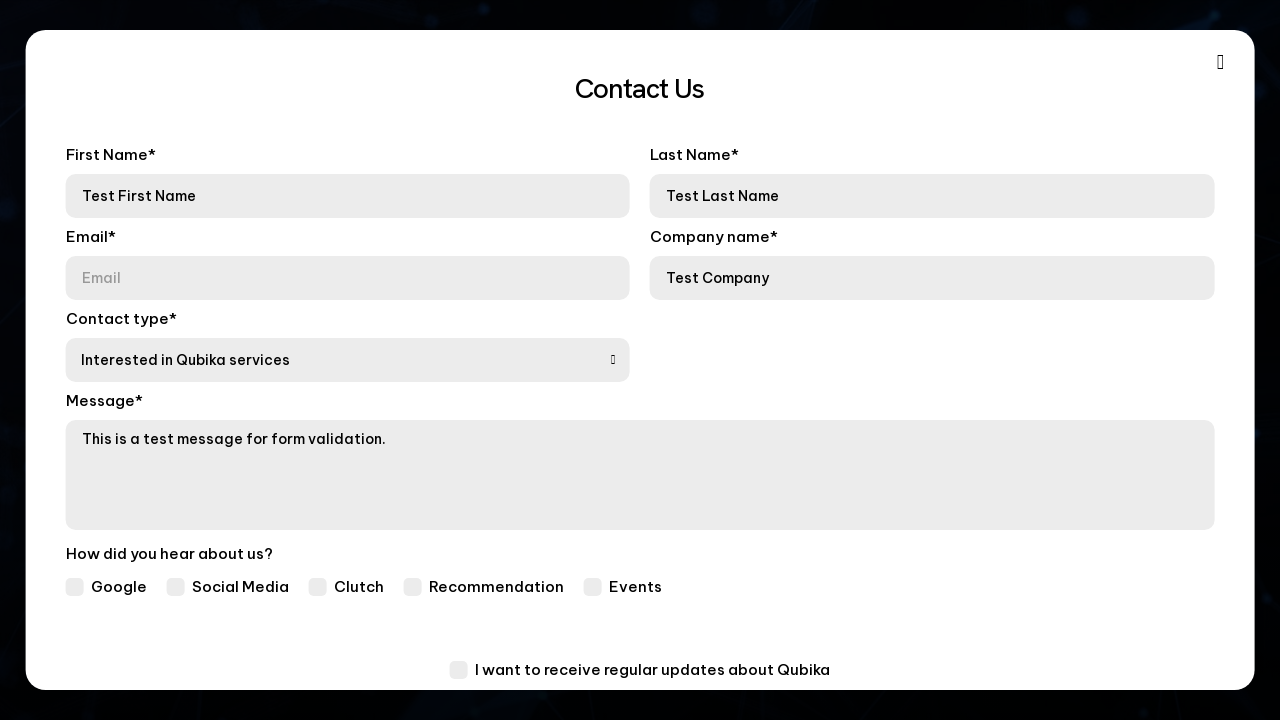

Clicked Get In Touch/Submit button without filling Email field at (640, 626) on button:has-text('Get in Touch'), input[type='submit'], button[type='submit']
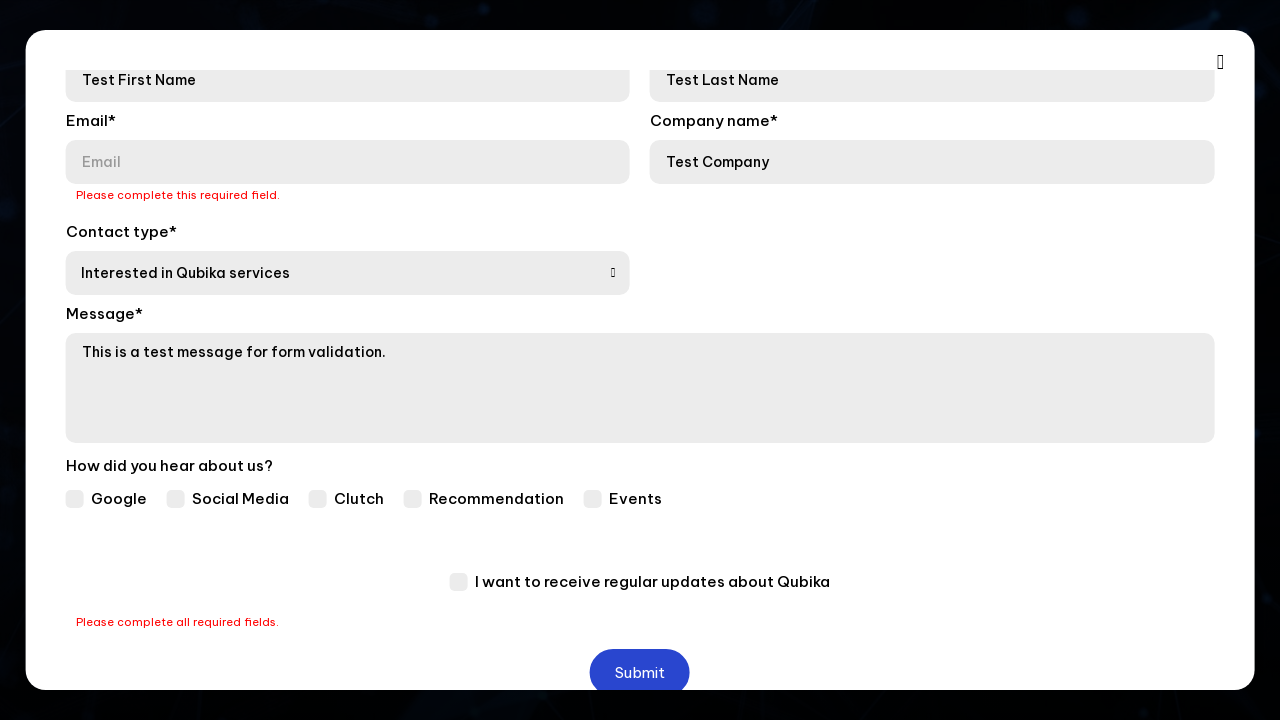

Required field error message for Email appeared on the form
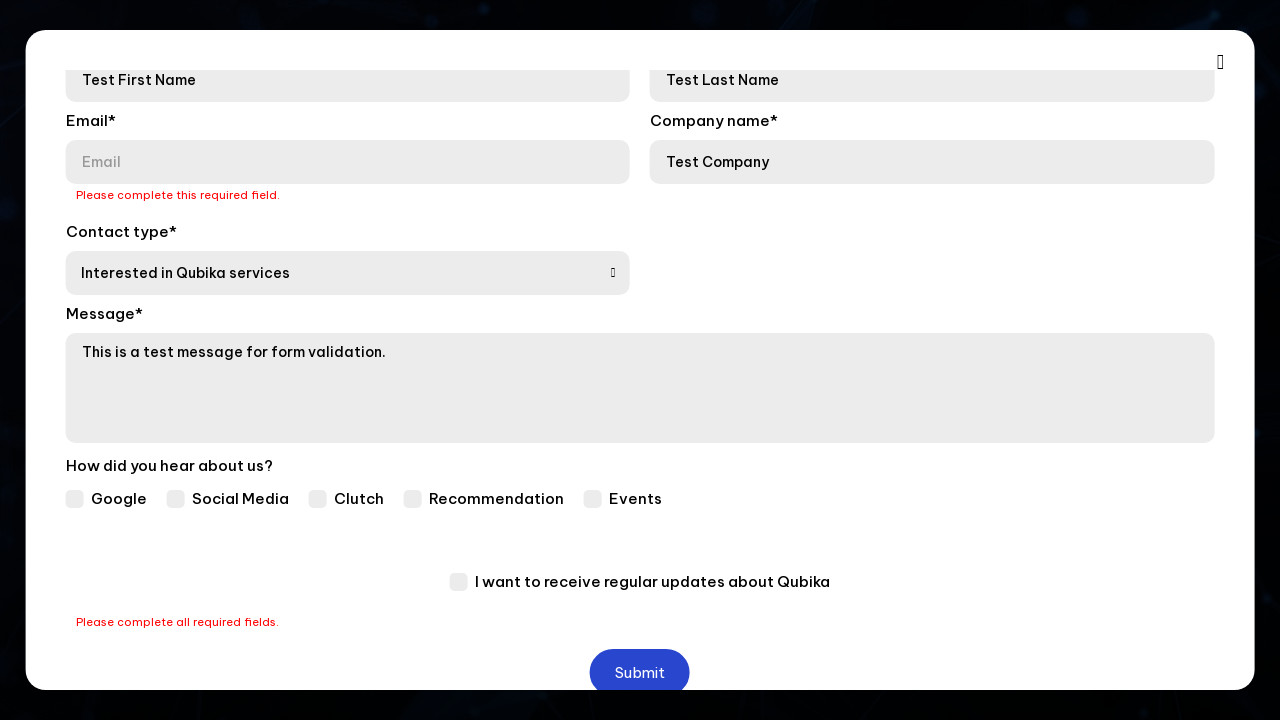

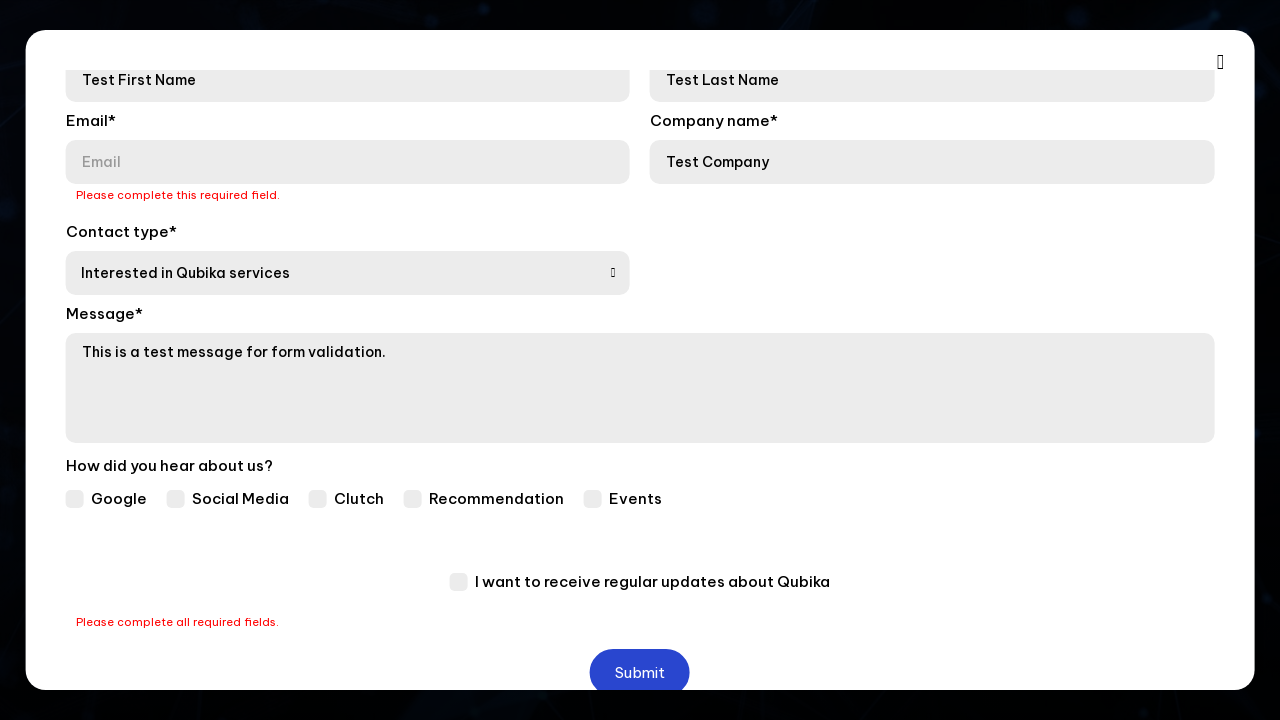